Navigates to a page with many elements, finds a specific element by ID, and highlights it by temporarily changing its CSS border style to a red dashed border, then reverts the style after a delay.

Starting URL: http://the-internet.herokuapp.com/large

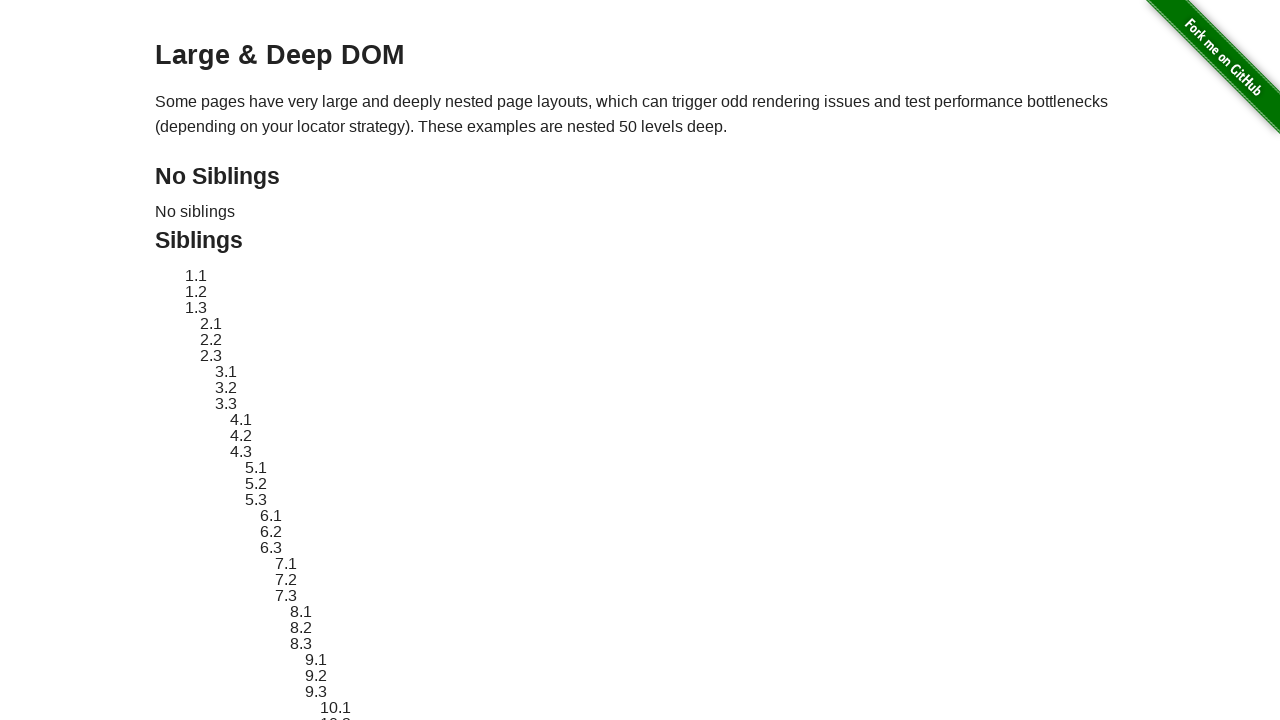

Located target element with ID 'sibling-2.3'
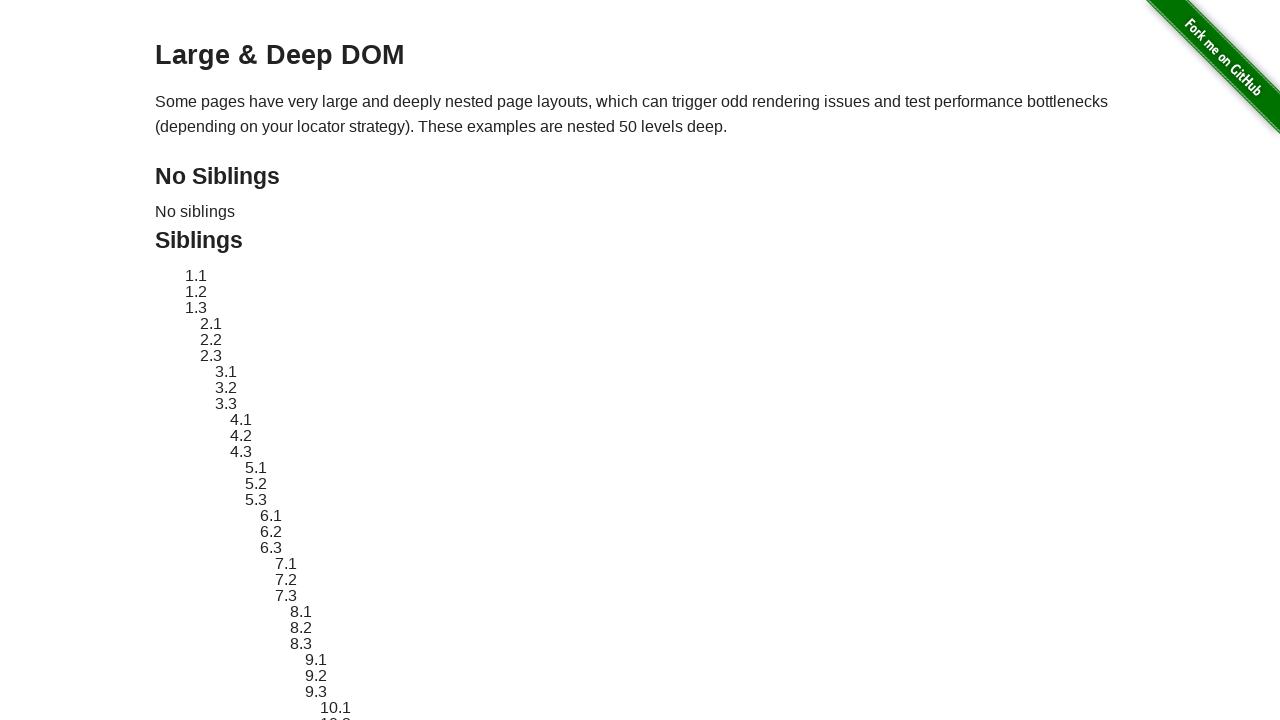

Target element became visible
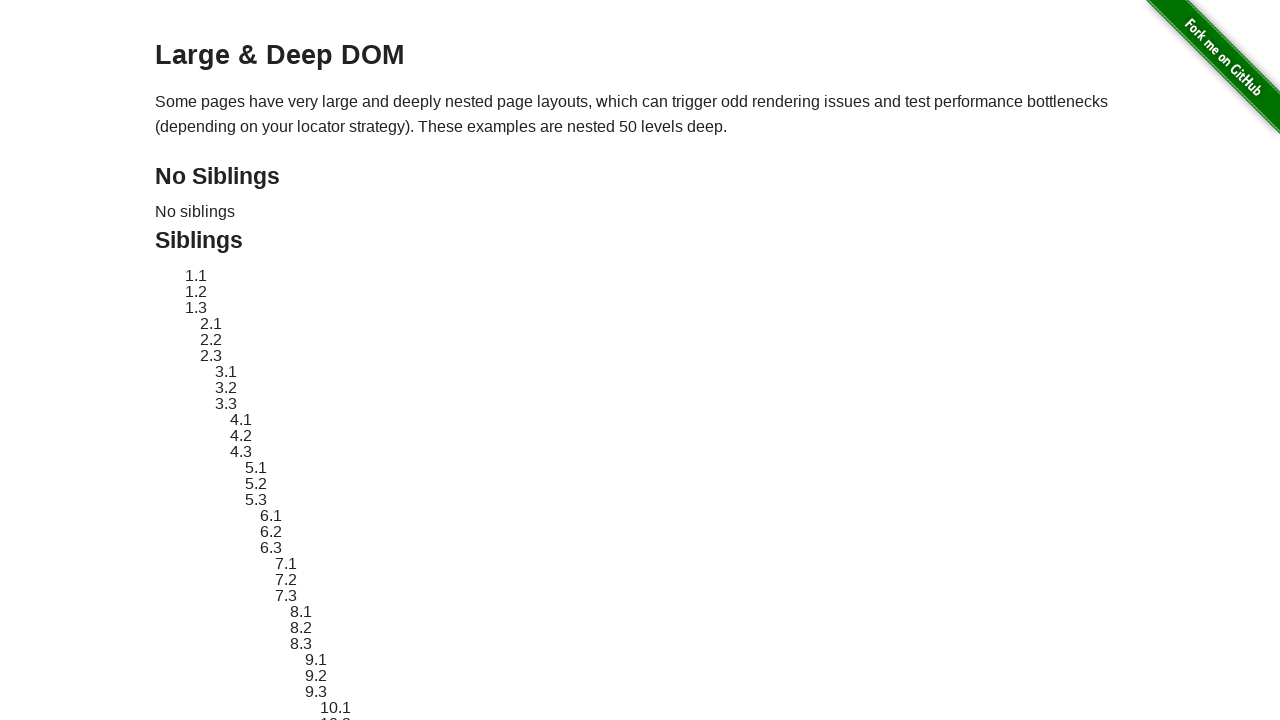

Retrieved original style attribute from target element
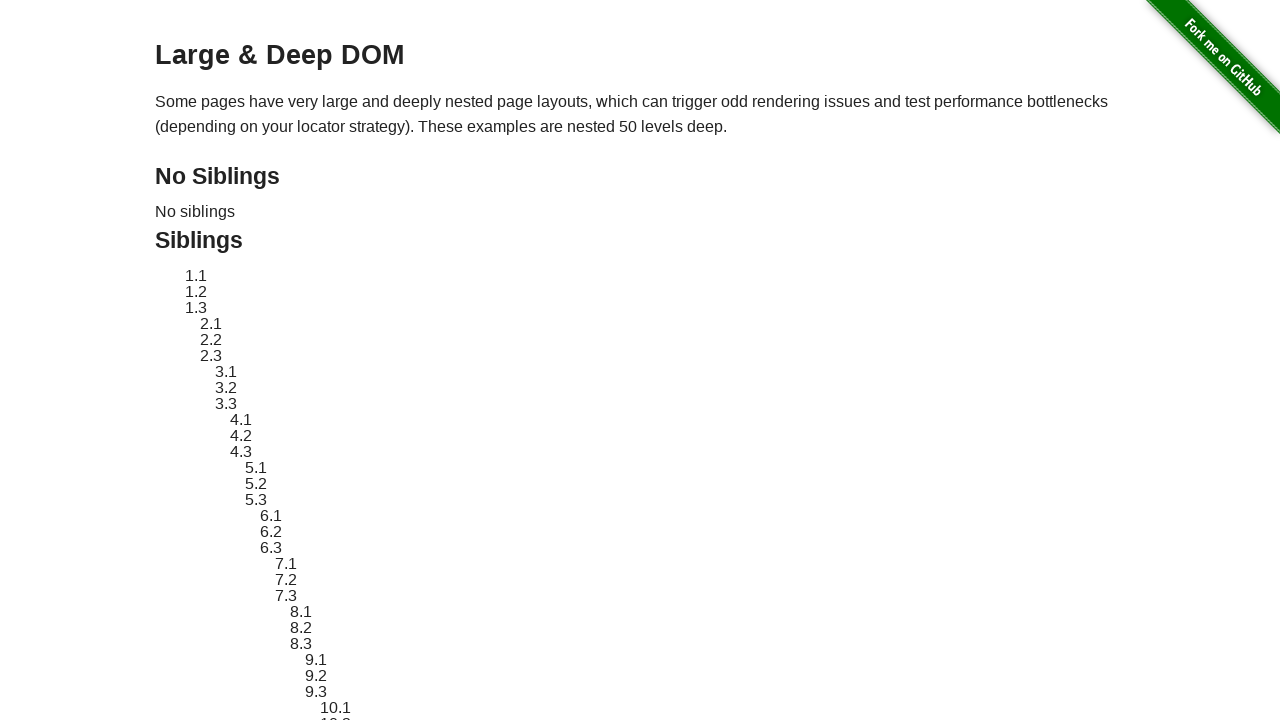

Applied red dashed border highlight to target element
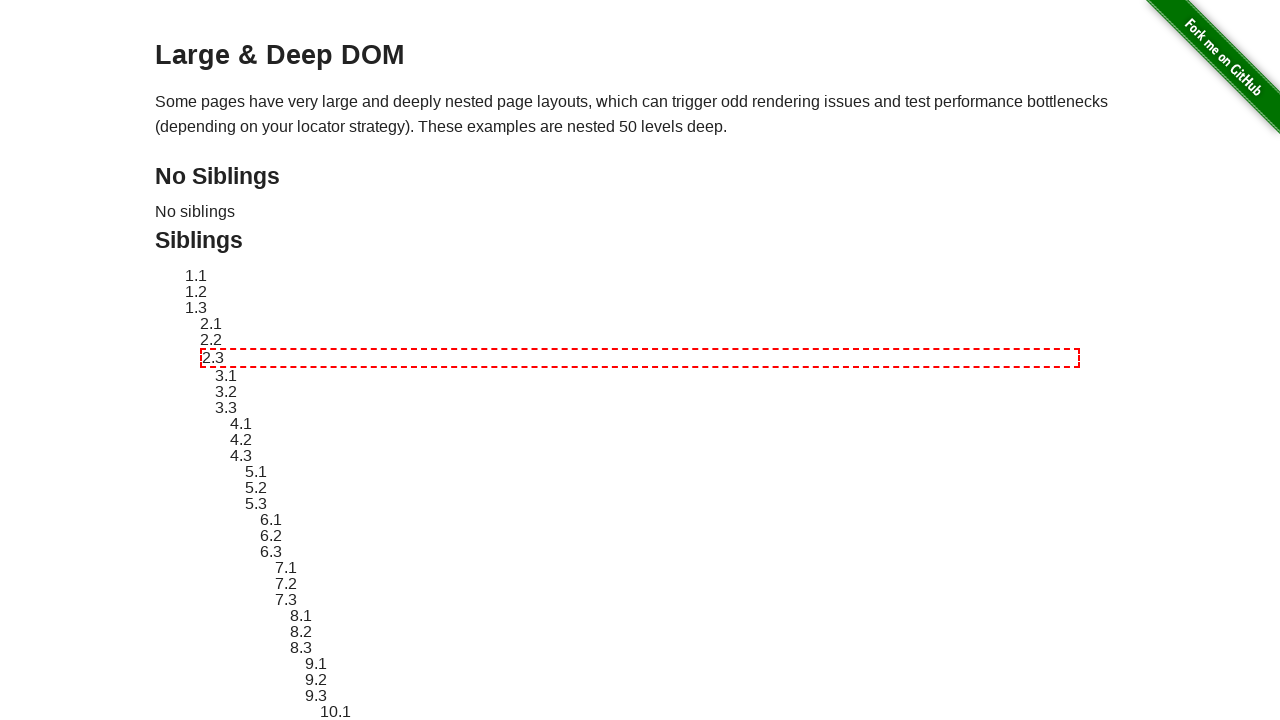

Waited 3 seconds to display the highlight effect
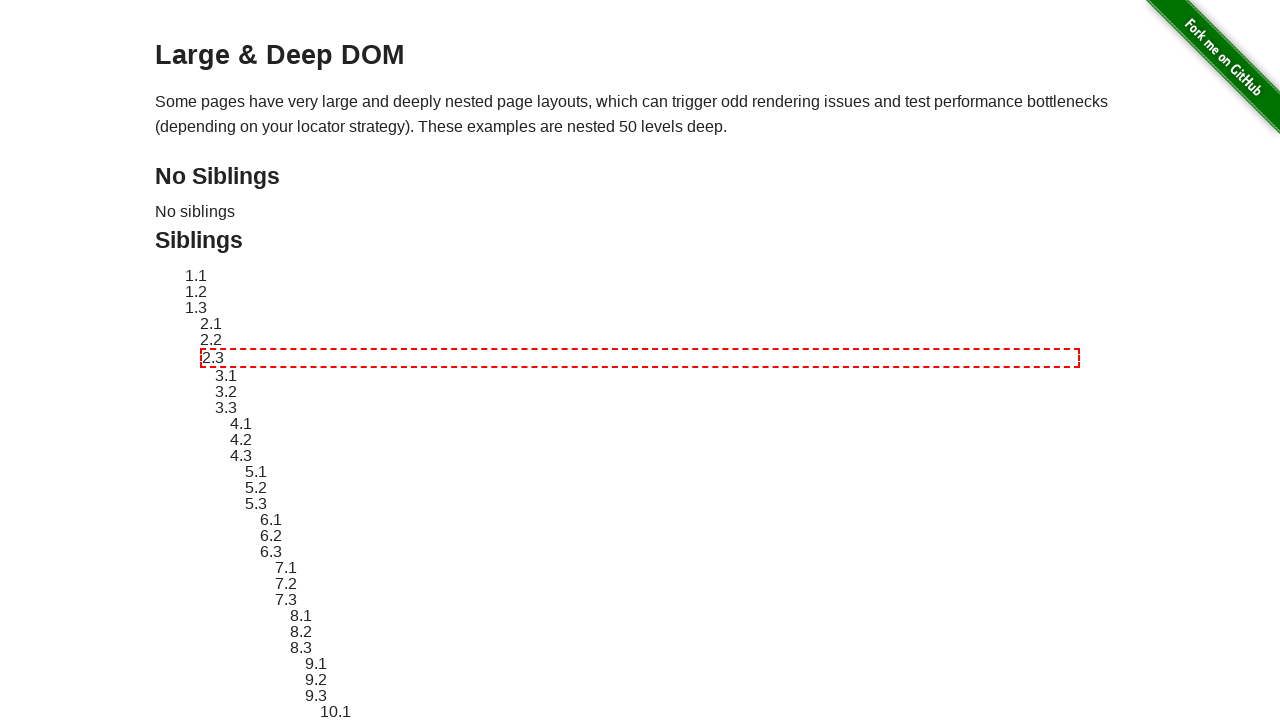

Reverted target element style back to original
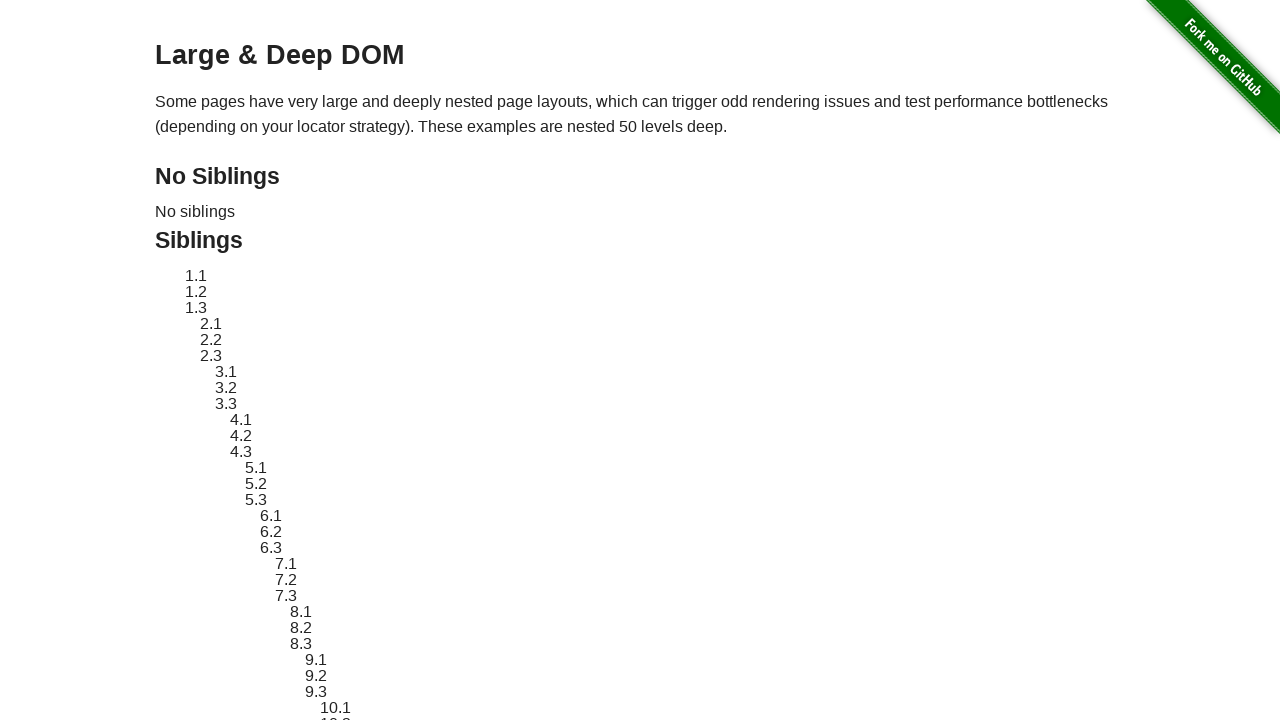

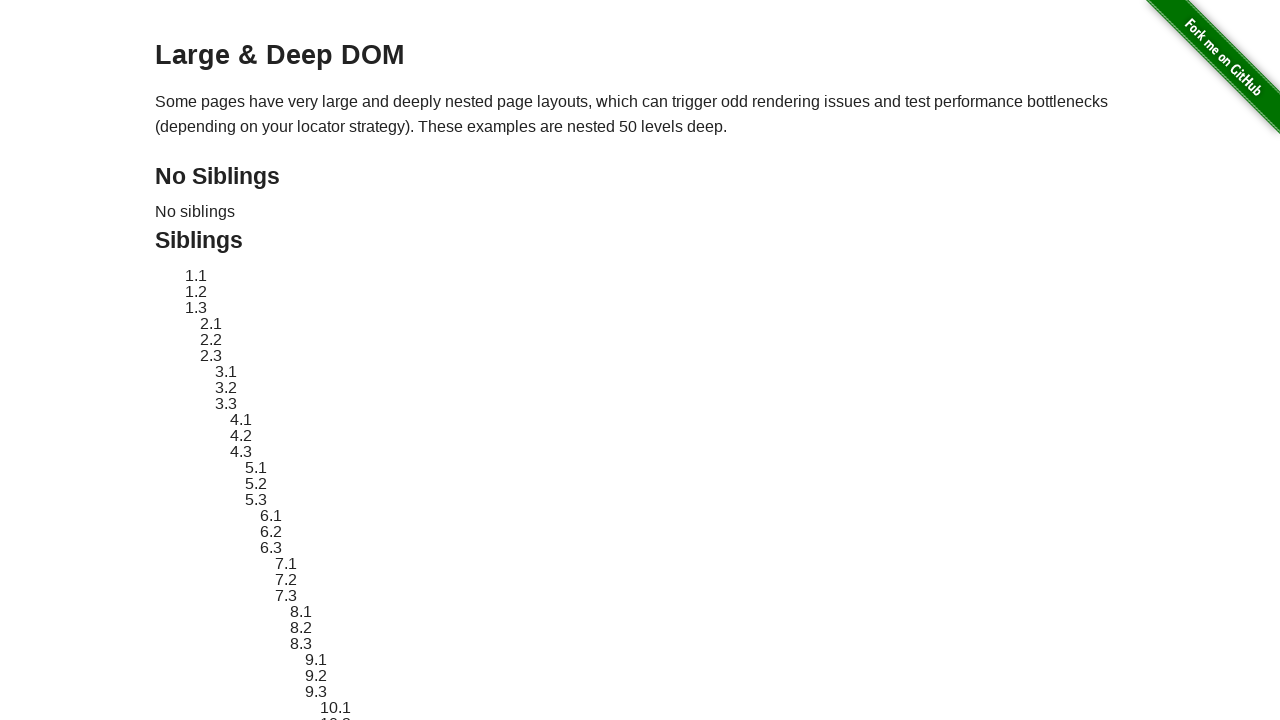